Tests explicit wait functionality by waiting for a button to become clickable and verifying its enabled state

Starting URL: https://demoqa.com/dynamic-properties

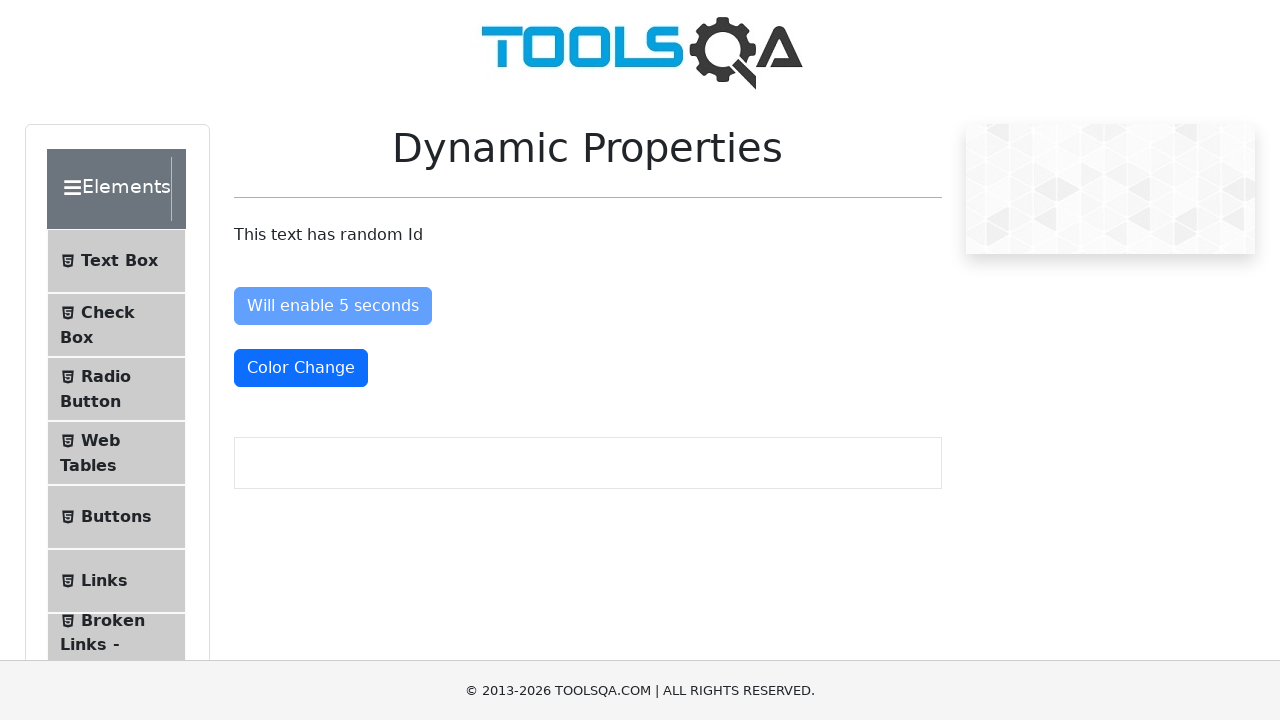

Navigated to https://demoqa.com/dynamic-properties
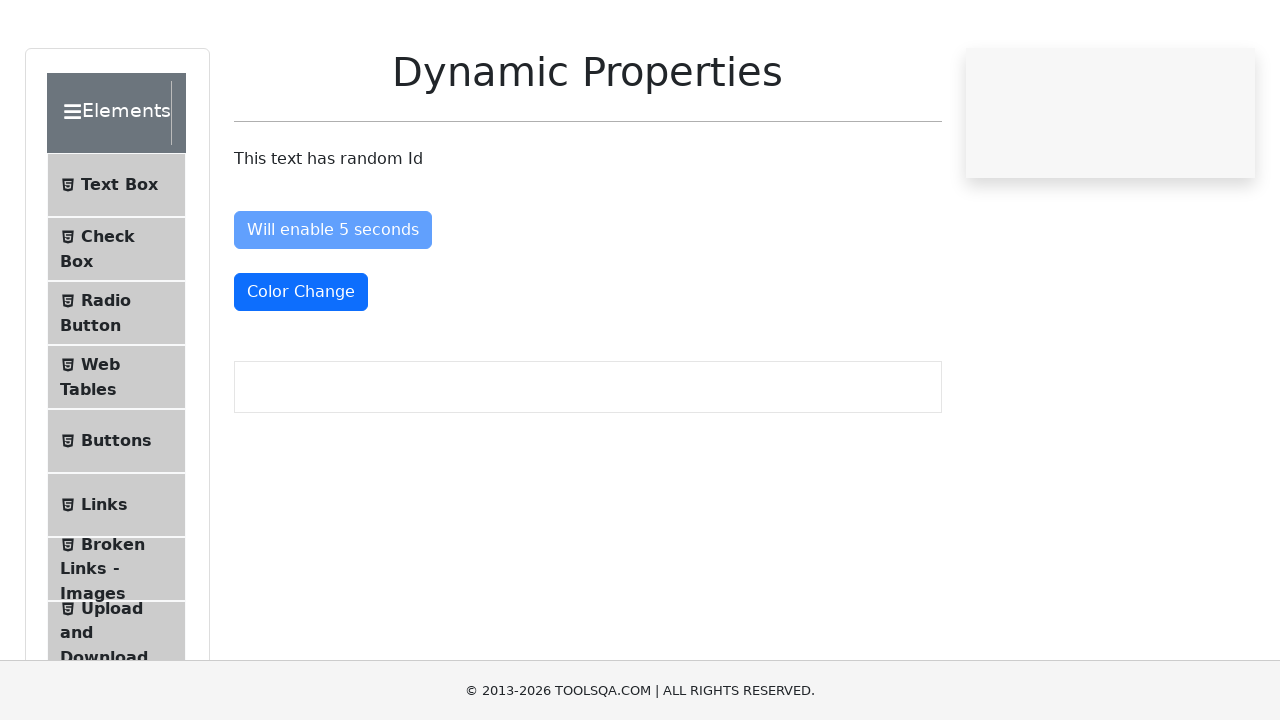

Button #enableAfter became visible
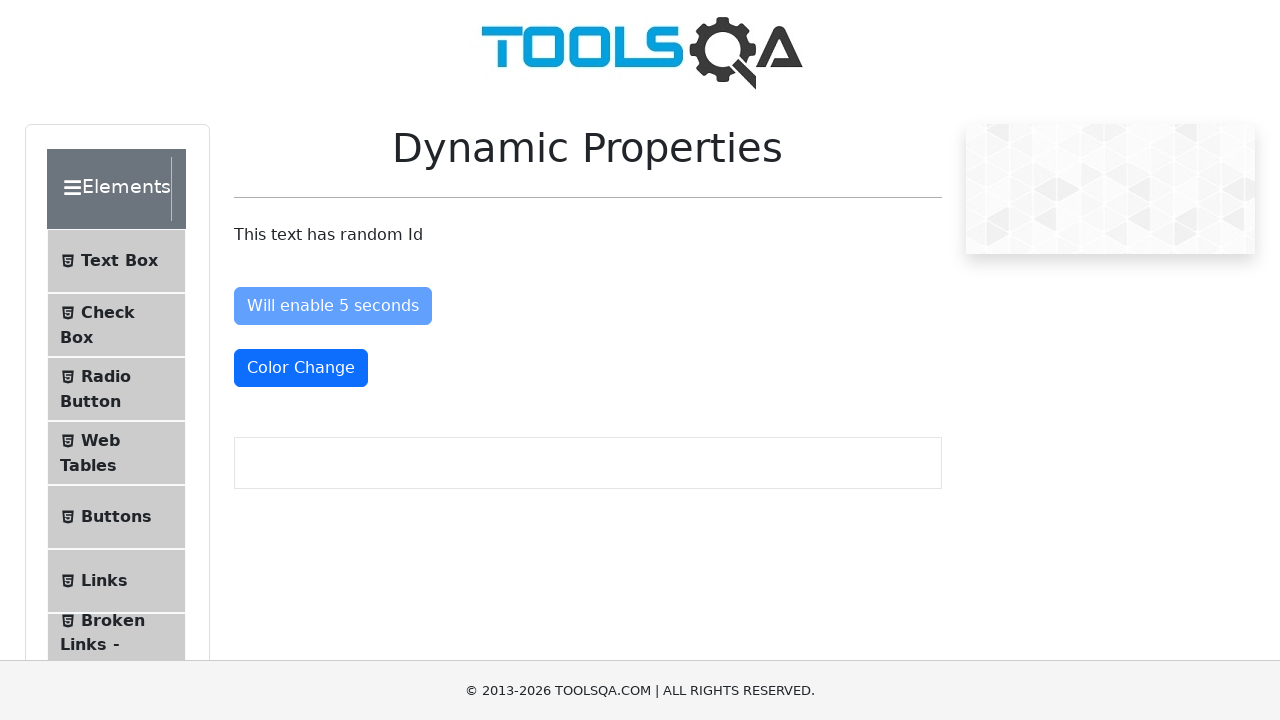

Waited for button #enableAfter to become enabled (disabled property became false)
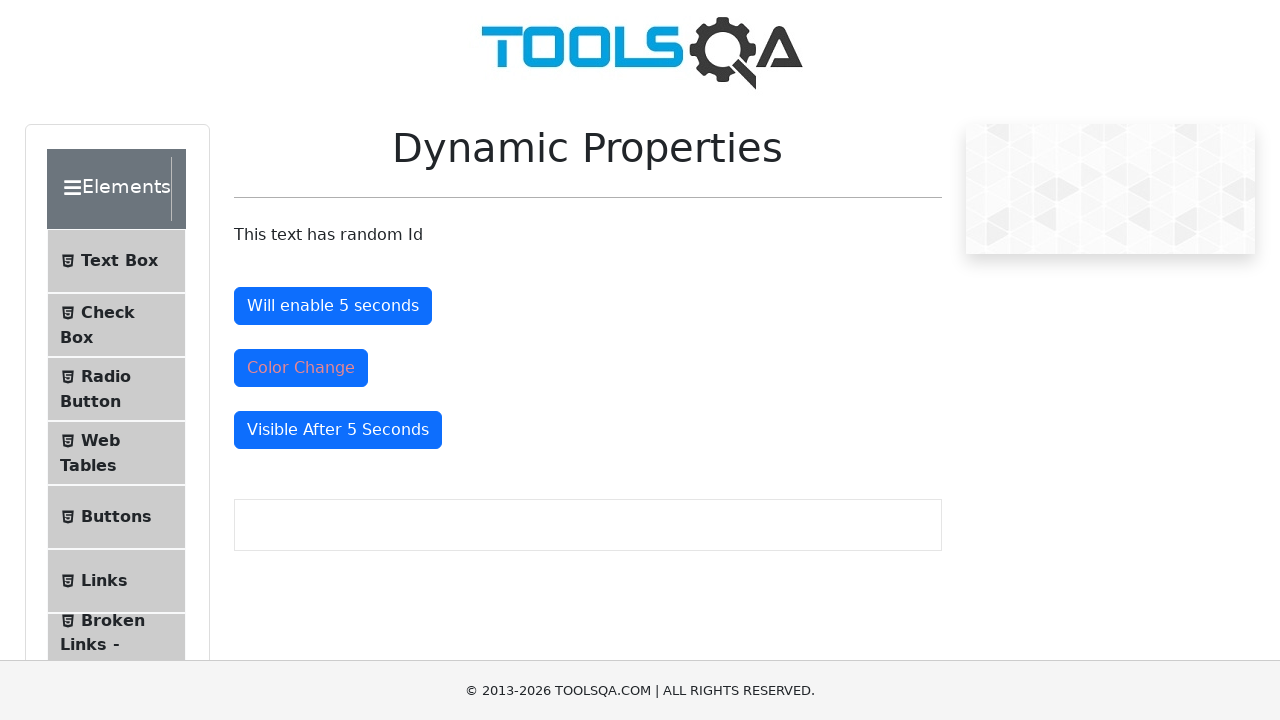

Located button element #enableAfter
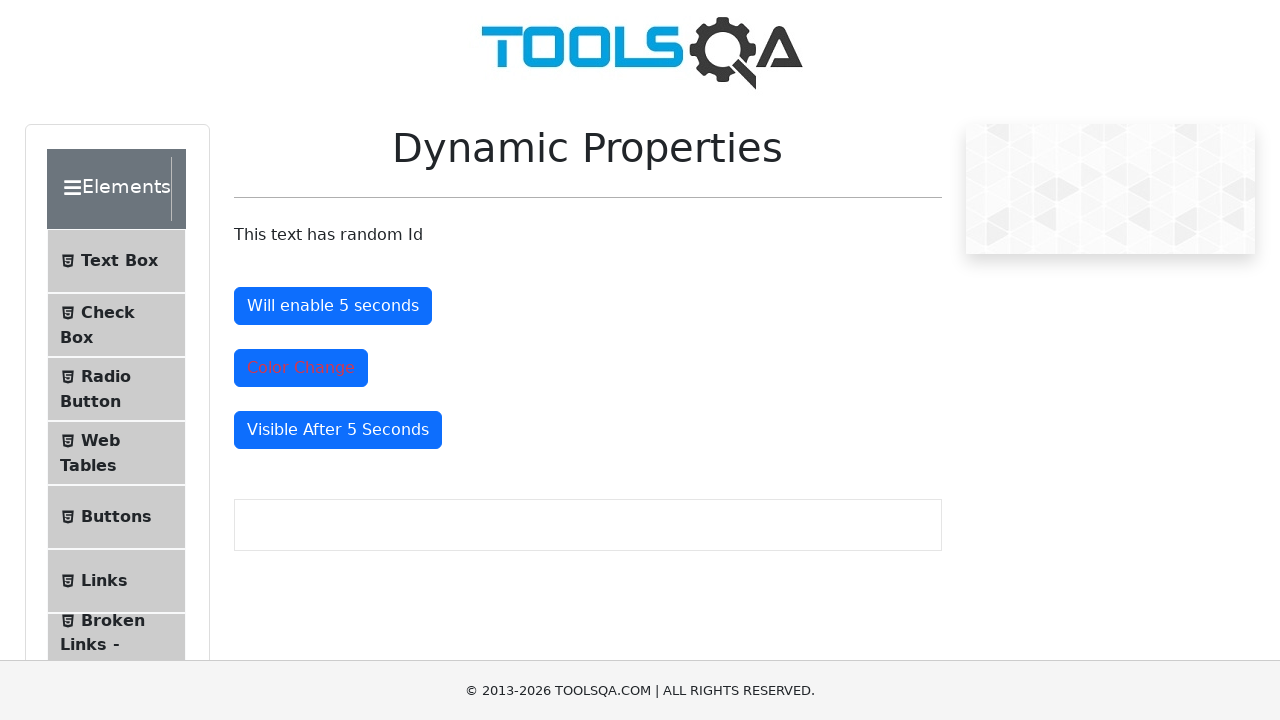

Checked if button is enabled
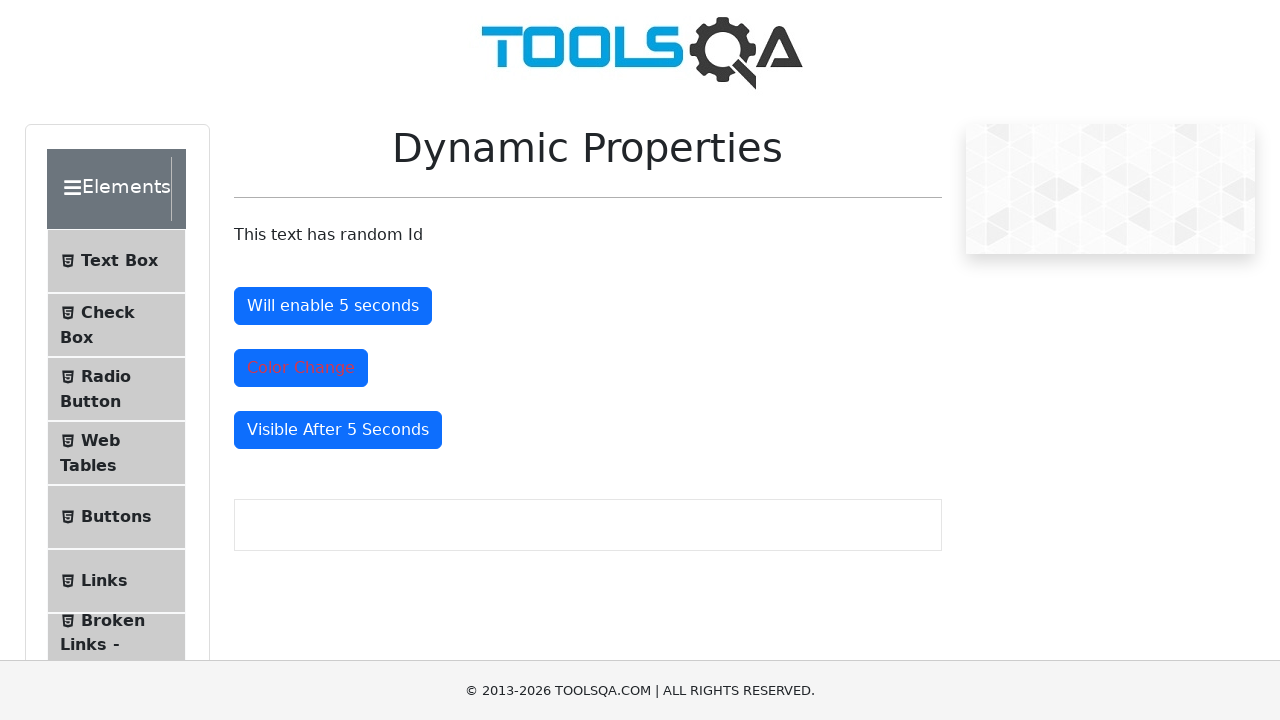

Printed button enabled state: True
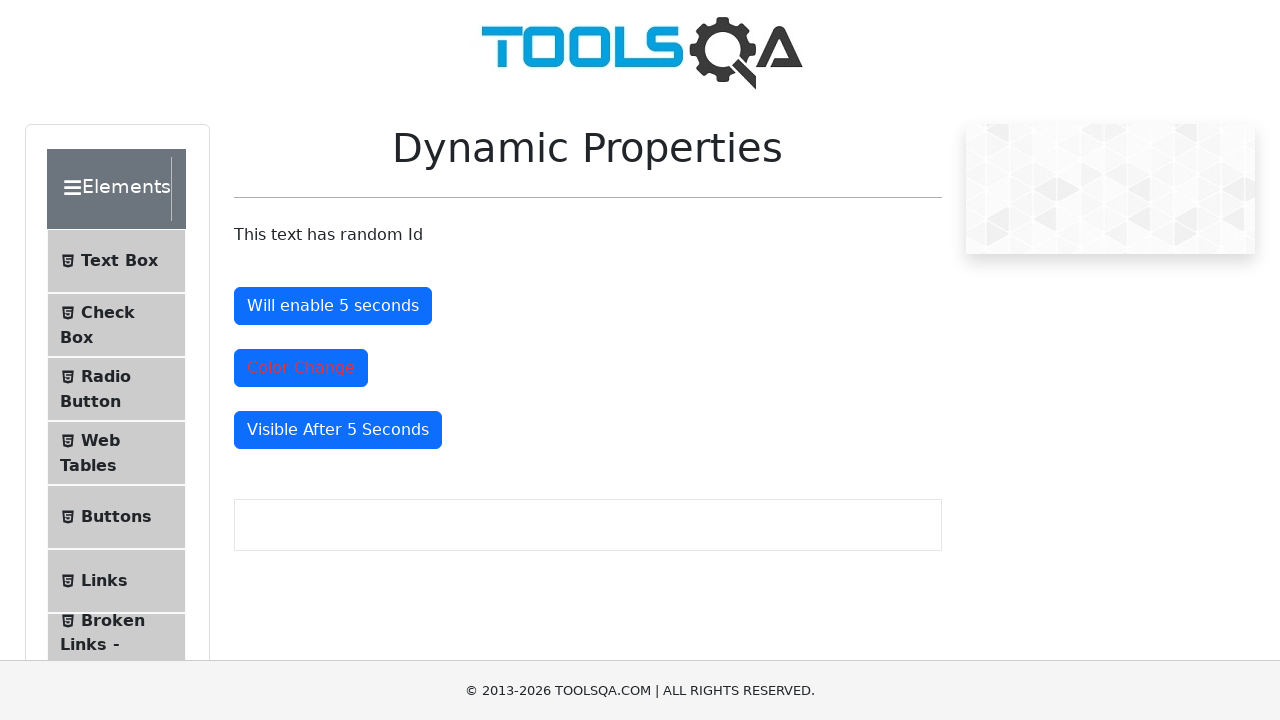

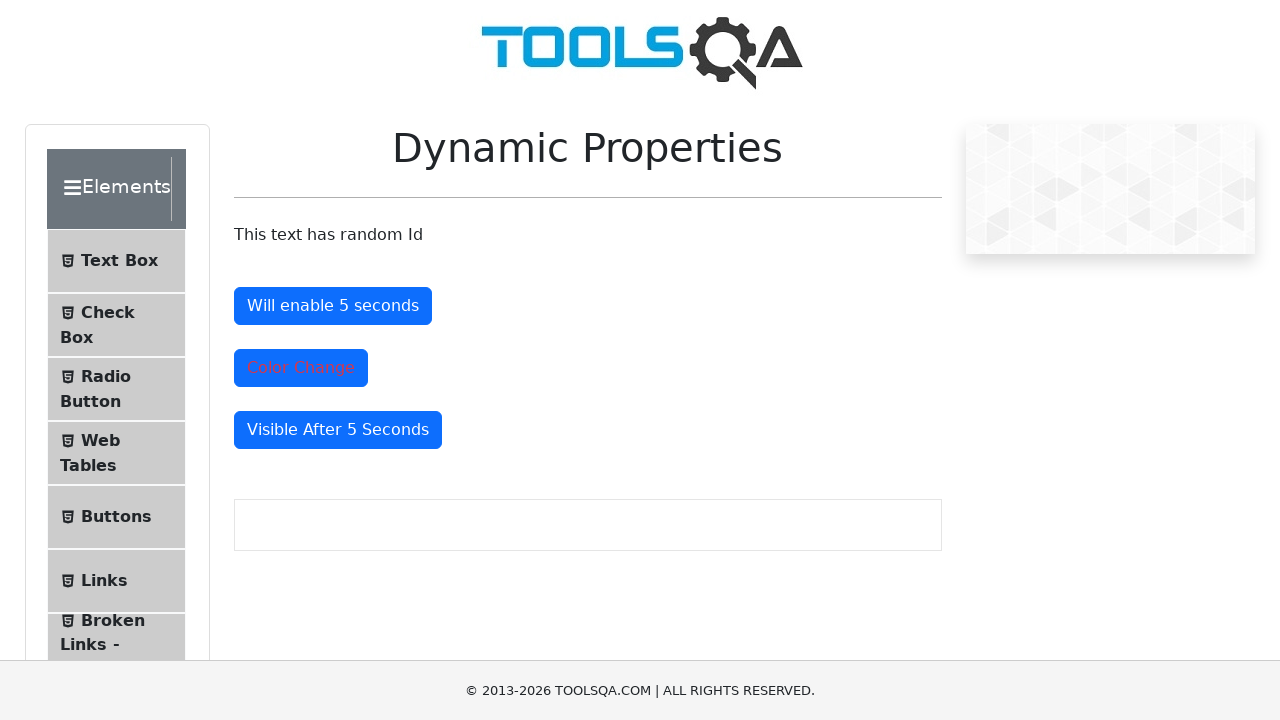